Tests the "Open Tab" functionality on a practice page by clicking a link that opens a new browser tab, demonstrating multi-tab handling.

Starting URL: https://www.letskodeit.com/practice

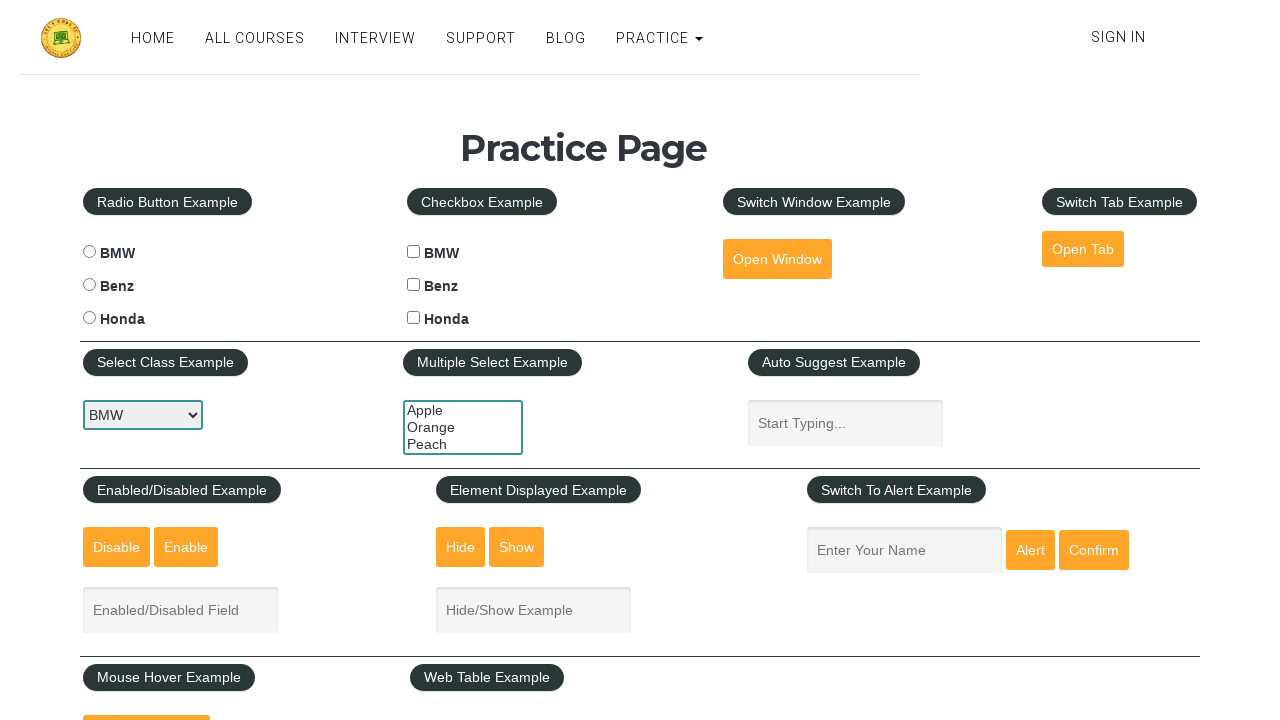

Cleared all cookies from context
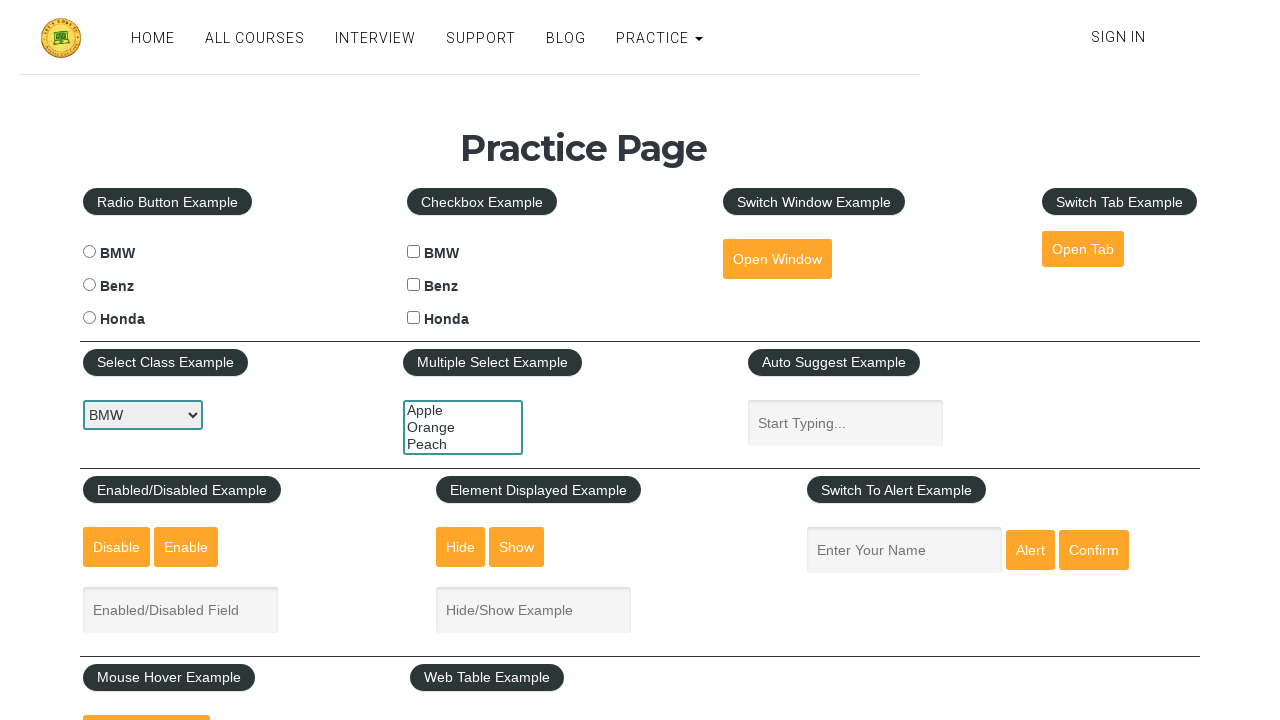

Clicked 'Open Tab' link to open a new browser tab at (1083, 249) on a#opentab
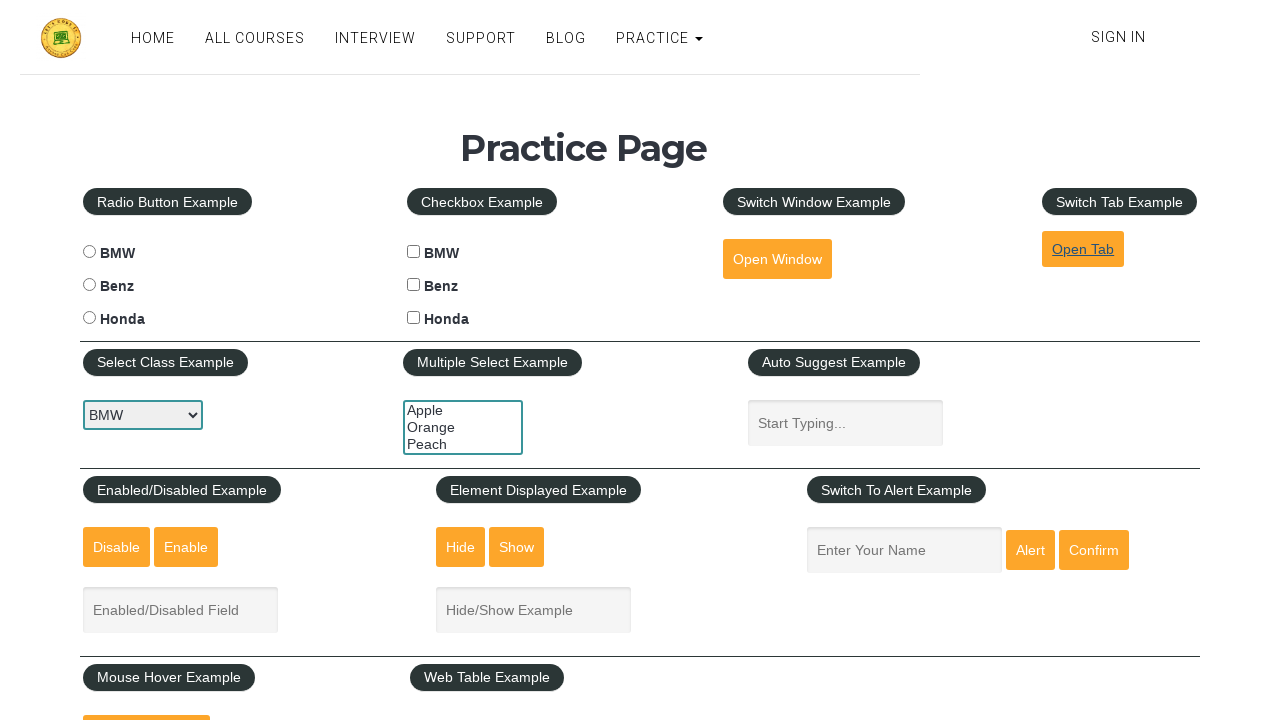

Waited 2000ms for new tab to open
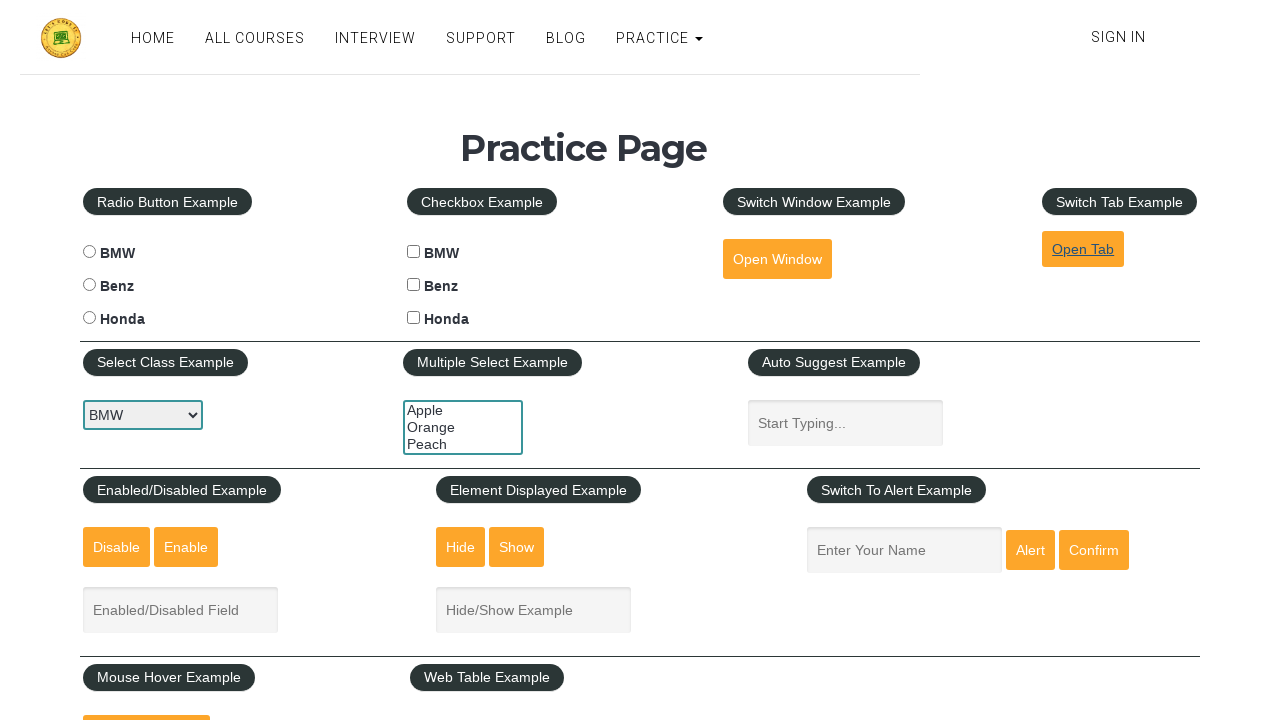

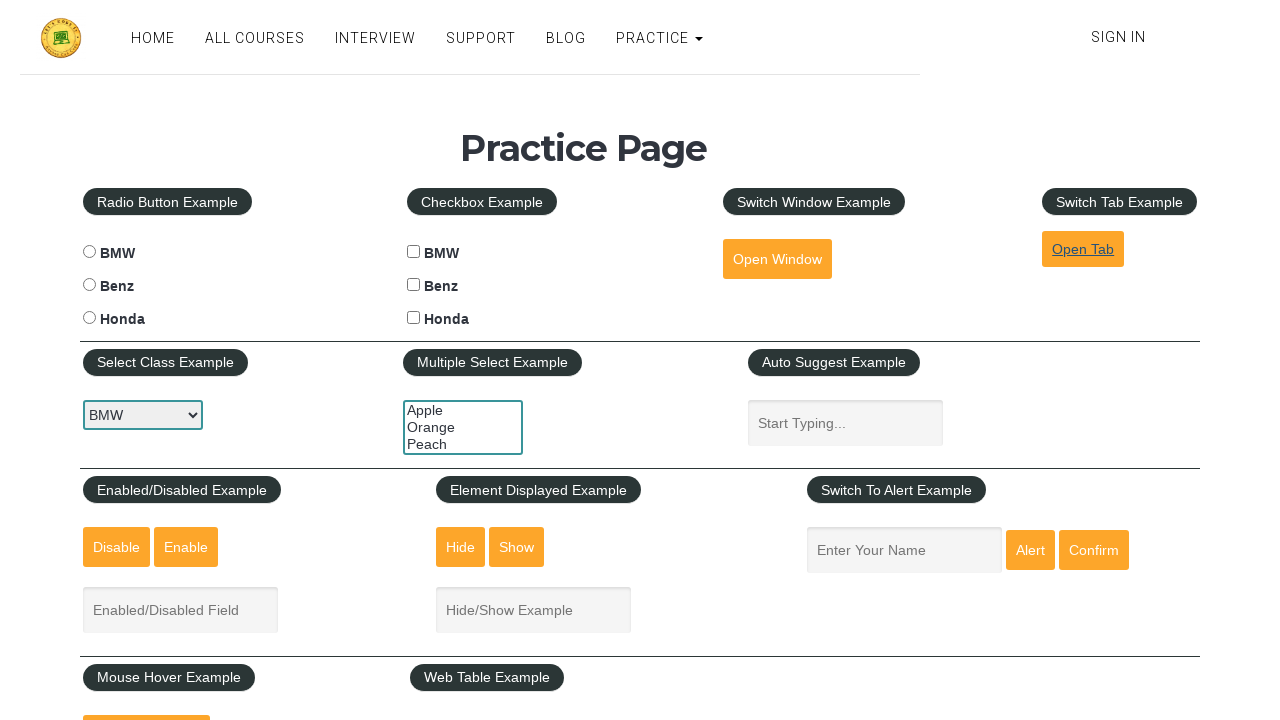